Tests selecting and then deselecting options in a multi-select dropdown one by one

Starting URL: https://demoqa.com/select-menu

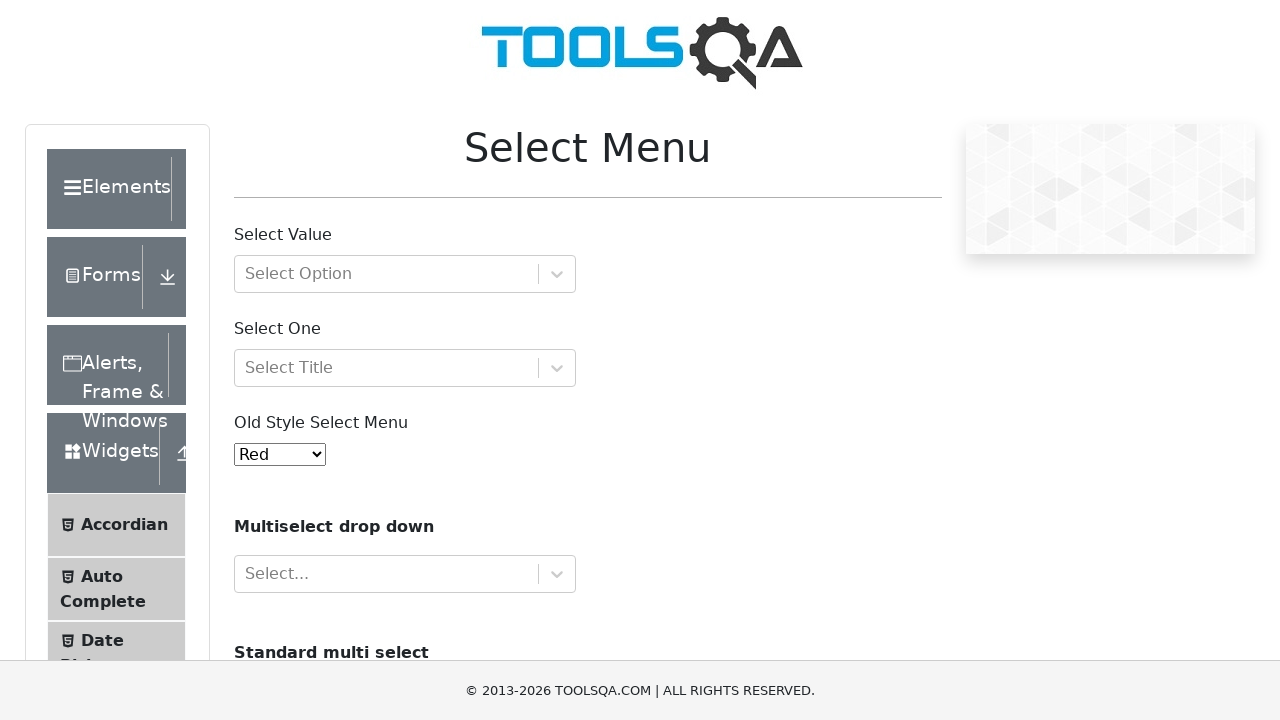

Selected first option in multi-select dropdown by index on #cars
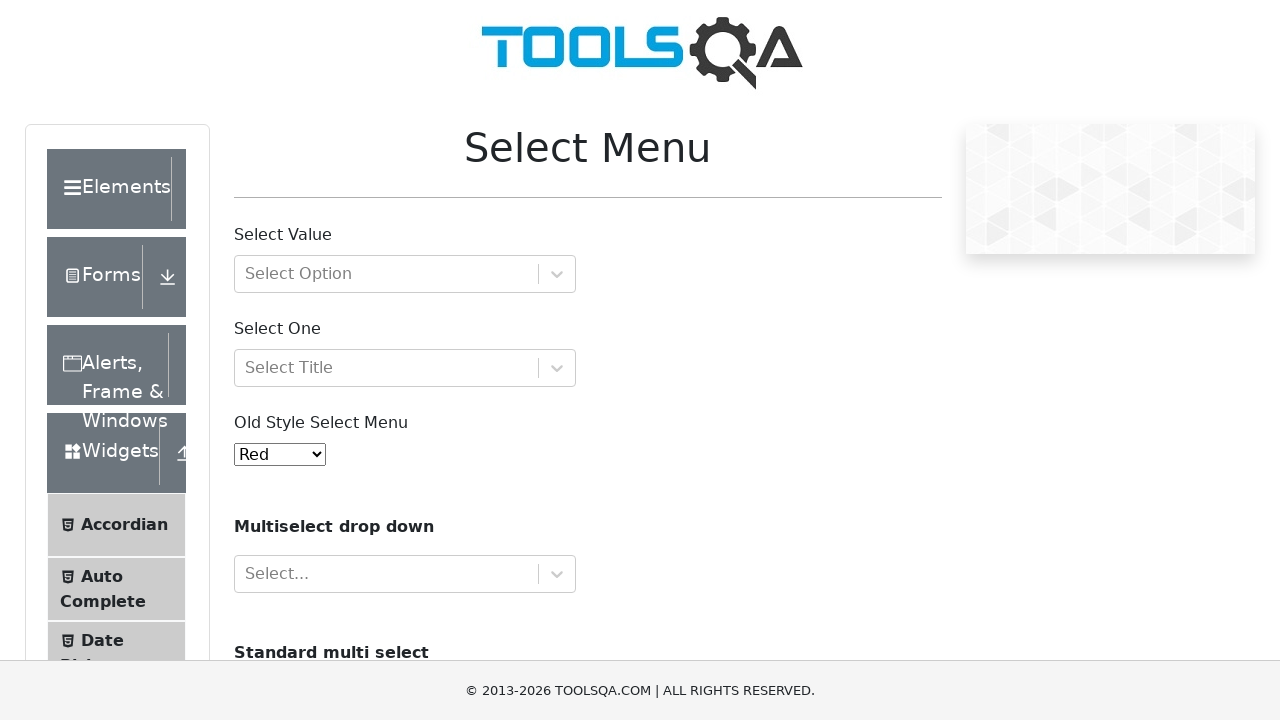

Selected 'opel' option in multi-select dropdown on #cars
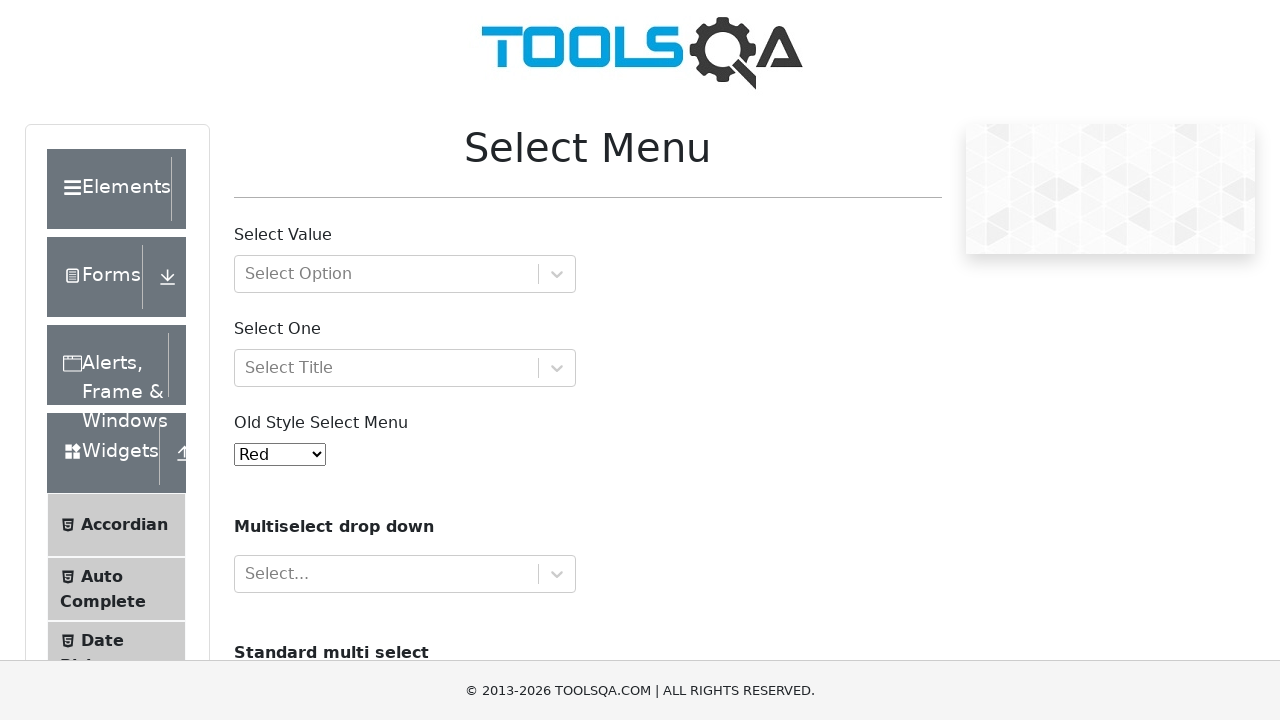

Selected 'Audi' option in multi-select dropdown on #cars
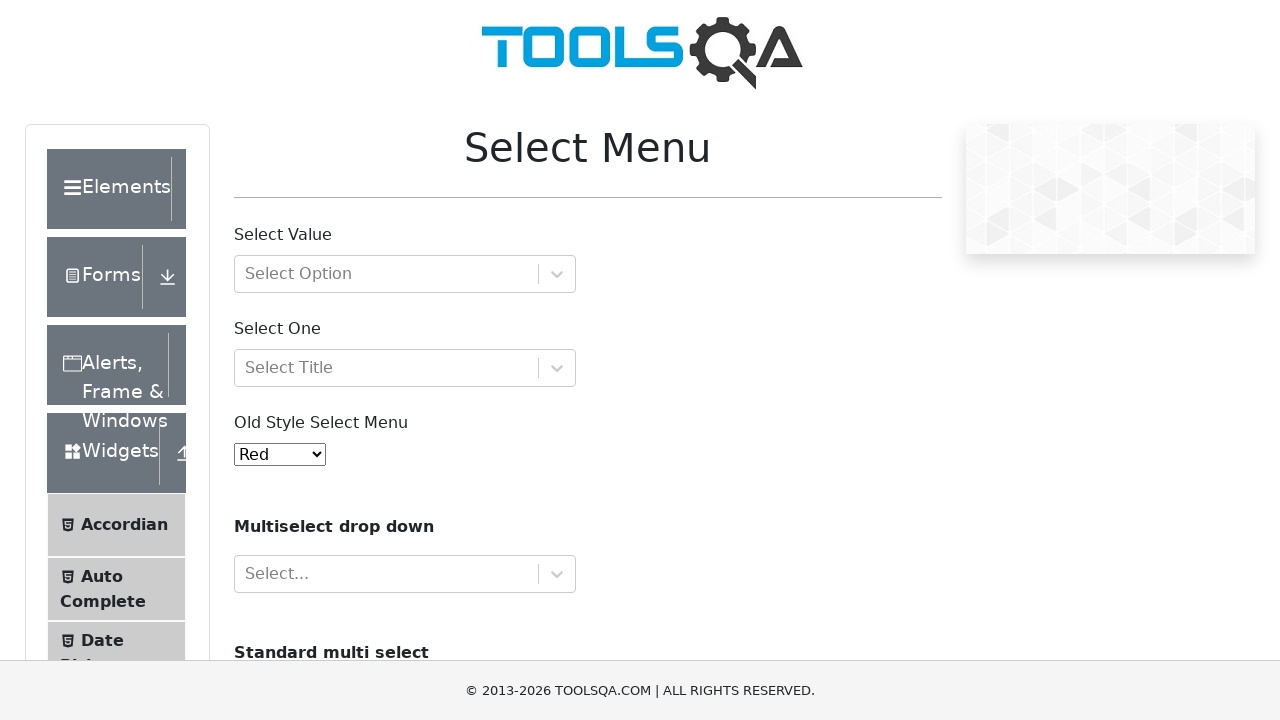

Deselected 'volvo' option using Ctrl+click at (258, 360) on #cars option[value='volvo']
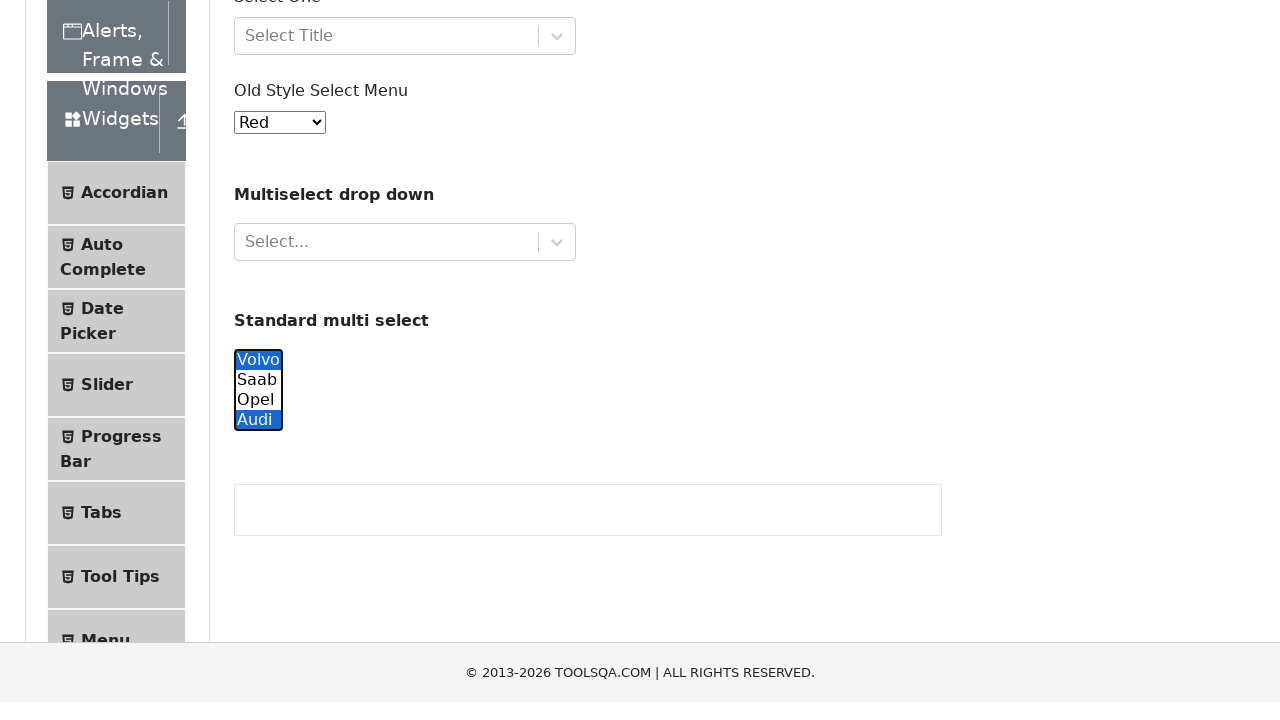

Deselected 'audi' option using Ctrl+click at (258, 102) on #cars option[value='audi']
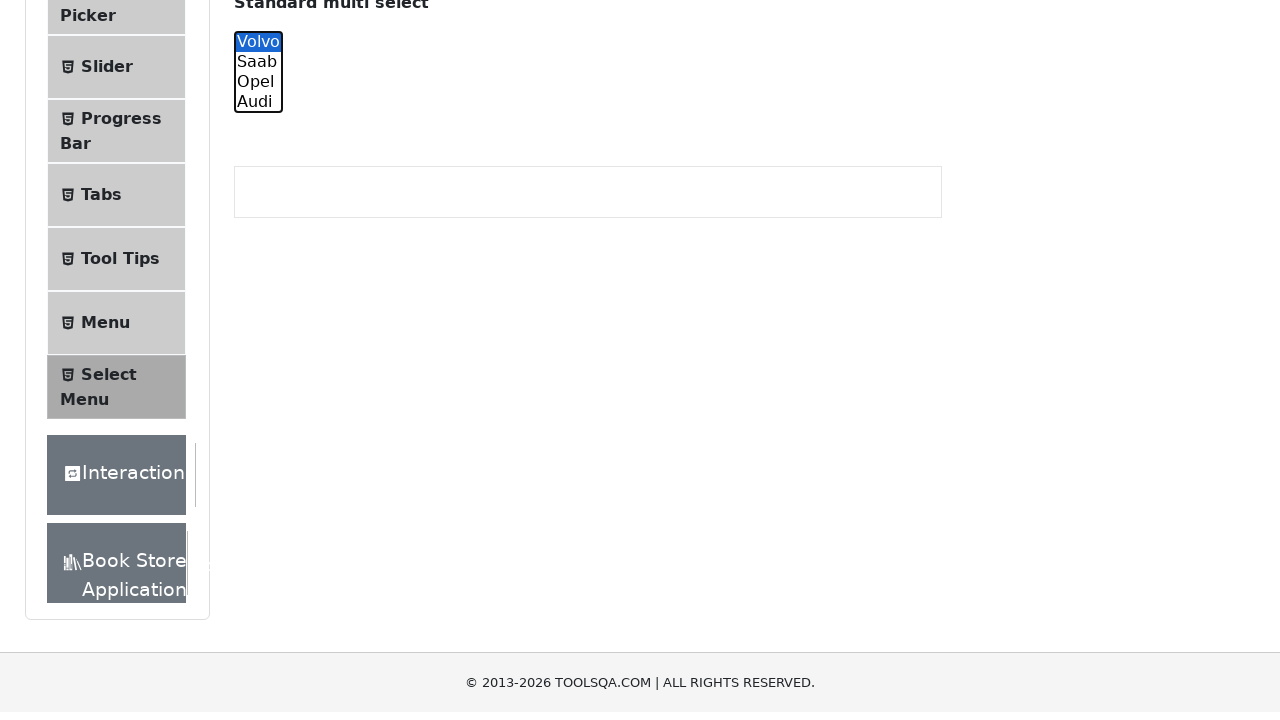

Deselected 'opel' option using Ctrl+click at (258, 360) on #cars option[value='opel']
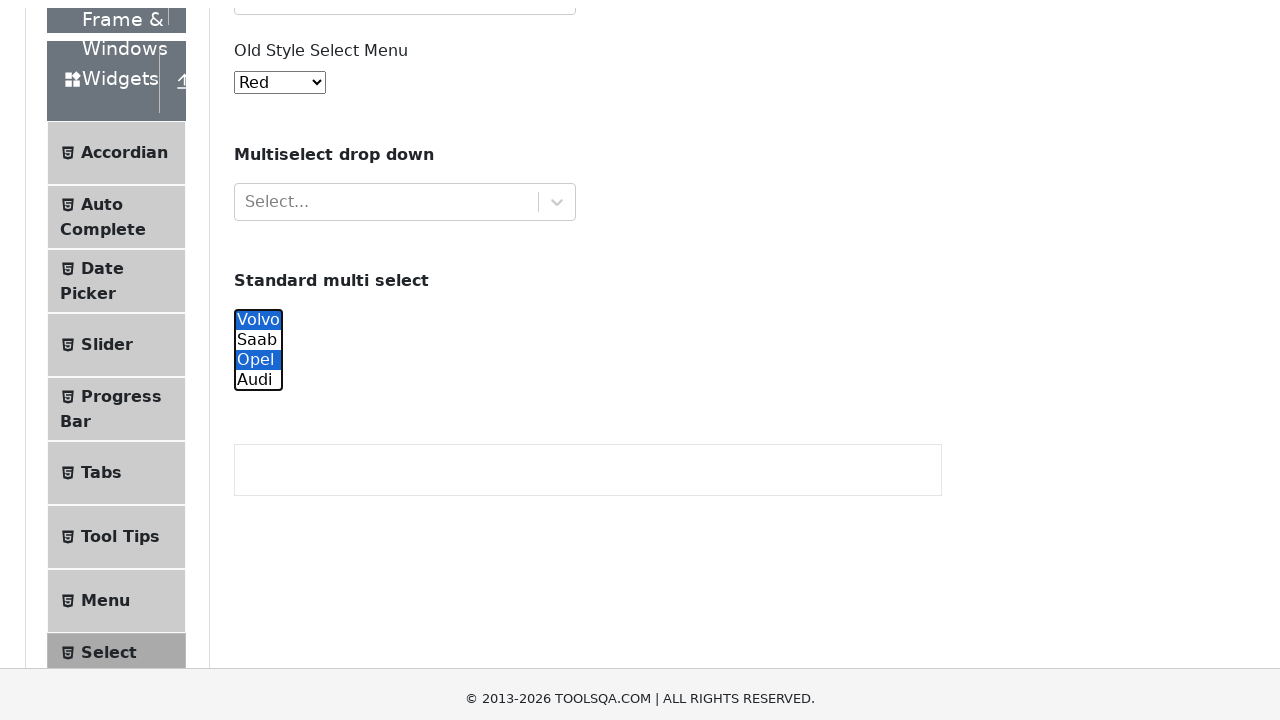

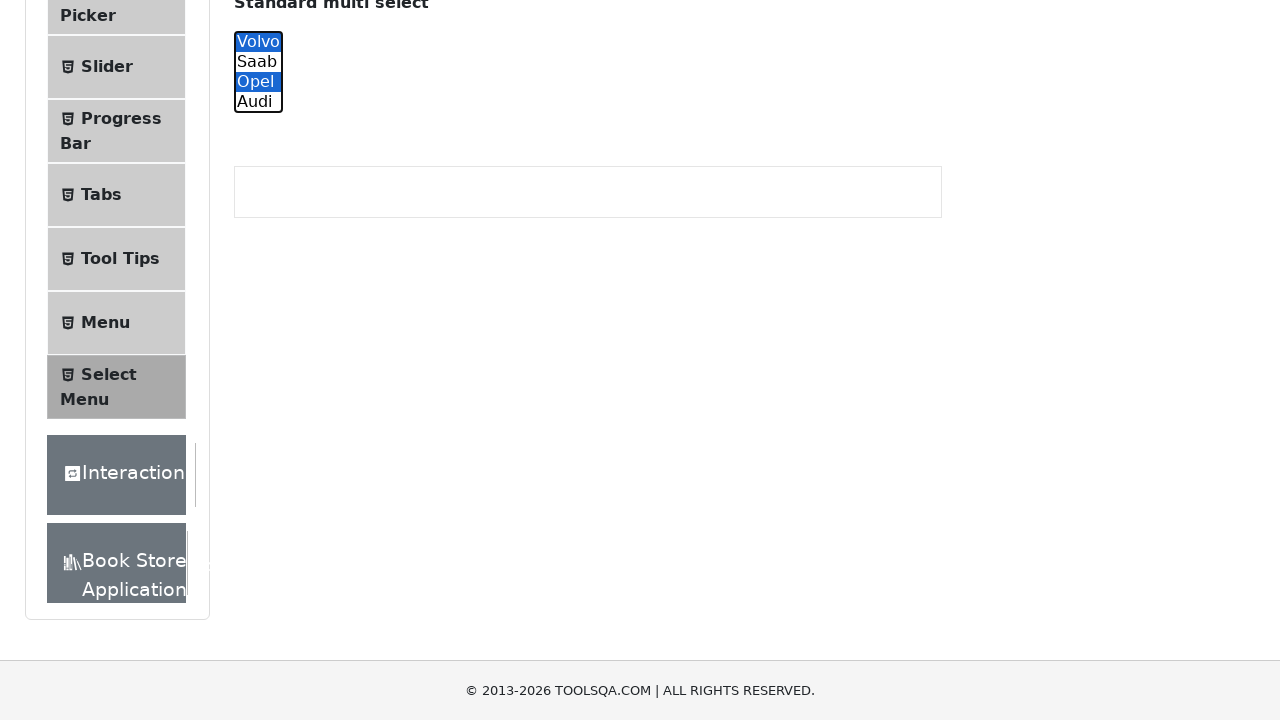